Automates the 1to50 game by finding all grid buttons and clicking the button that displays the number 1

Starting URL: http://zzzscore.com/1to50

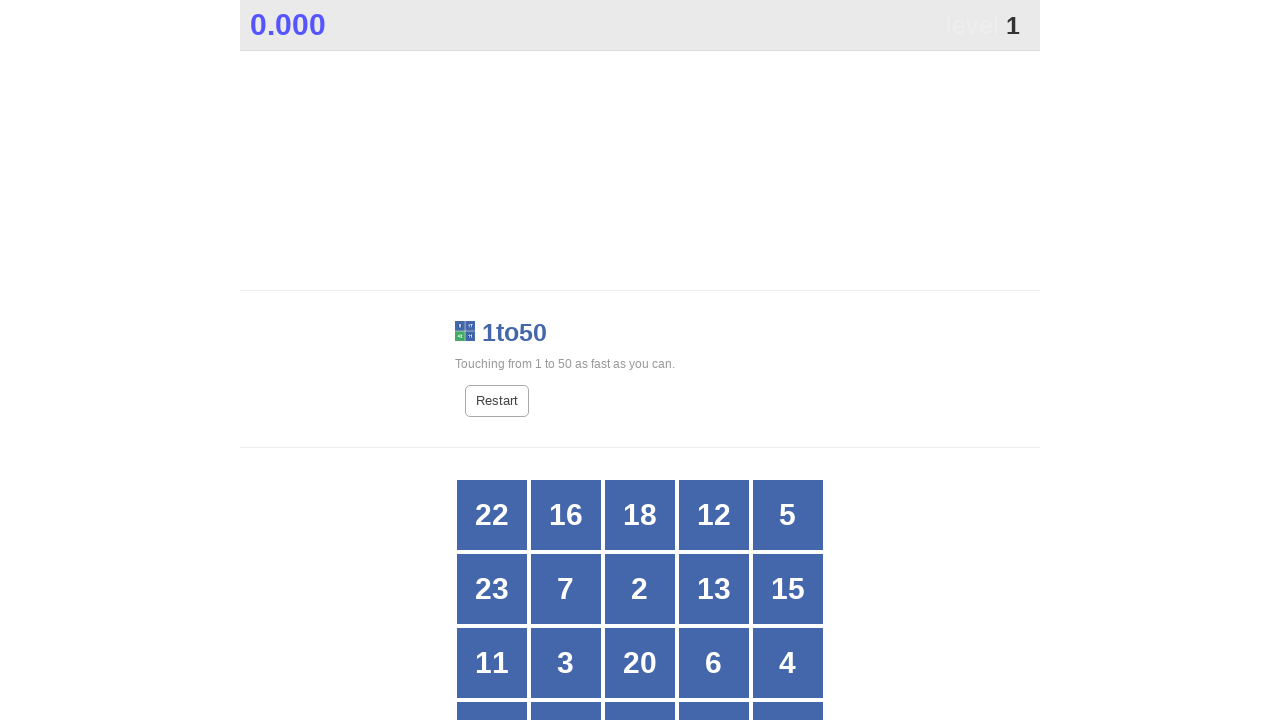

Waited for game grid to load
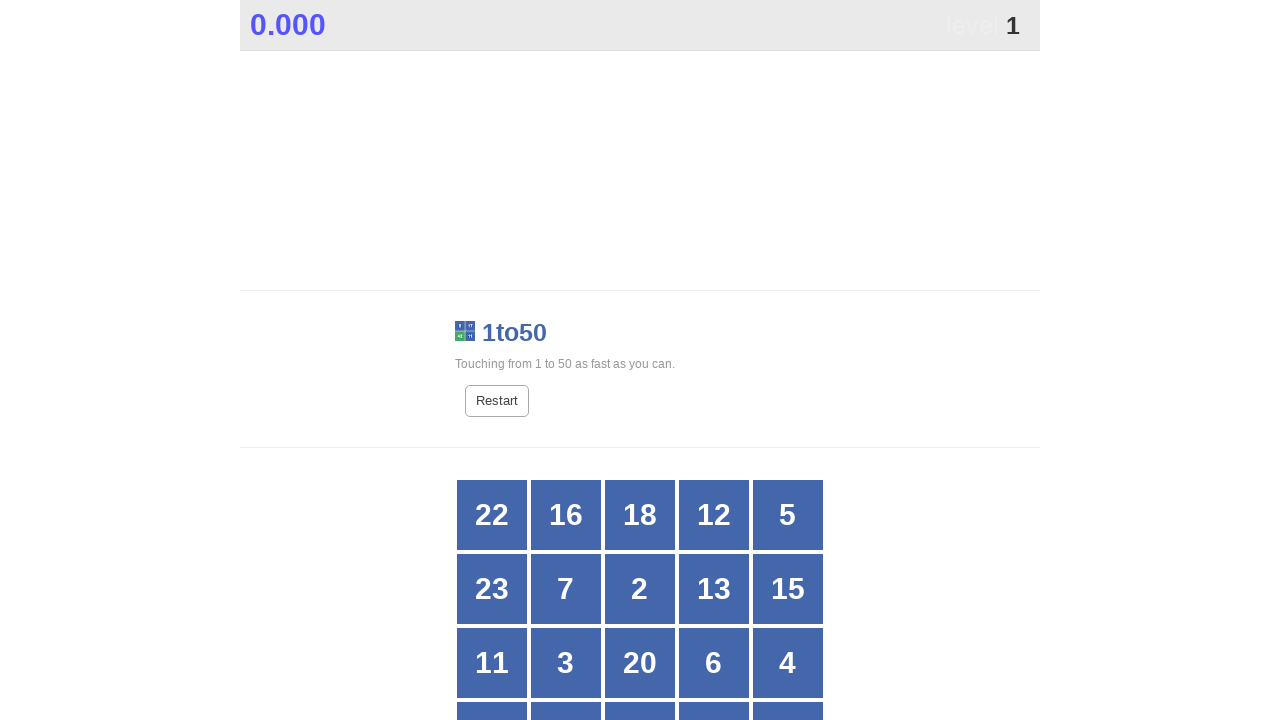

Located all grid buttons
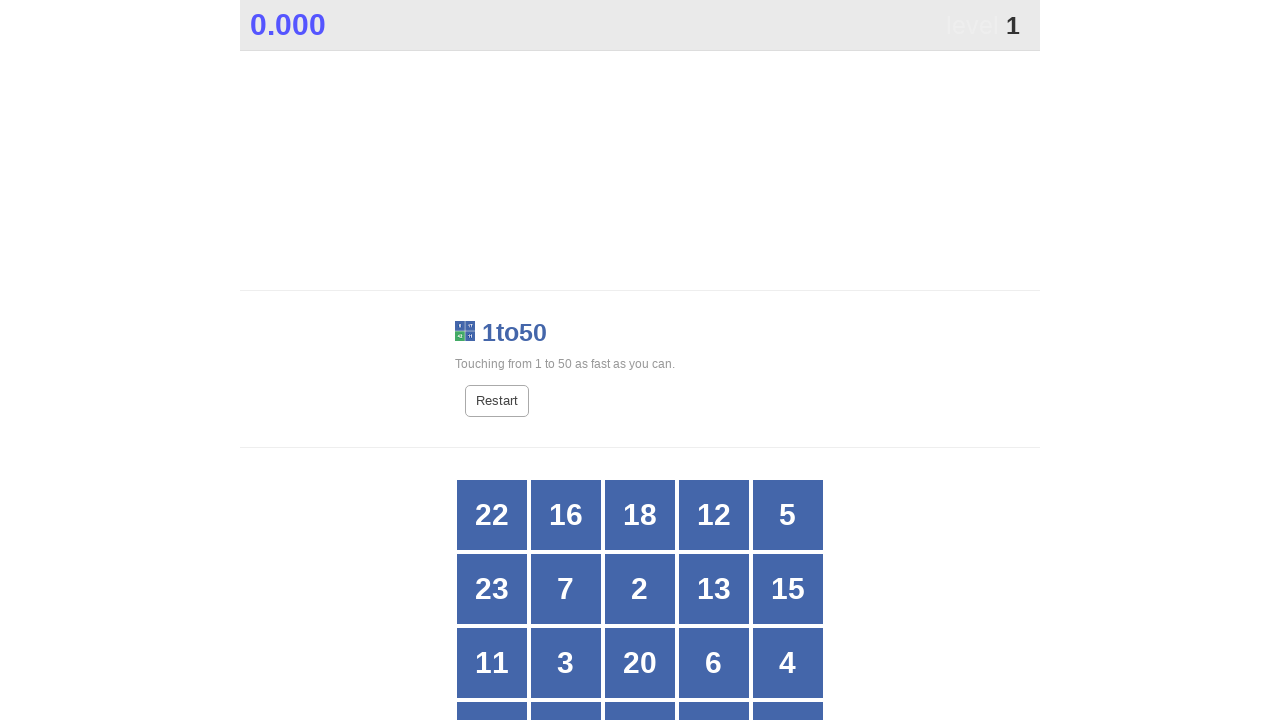

Counted 25 buttons in grid
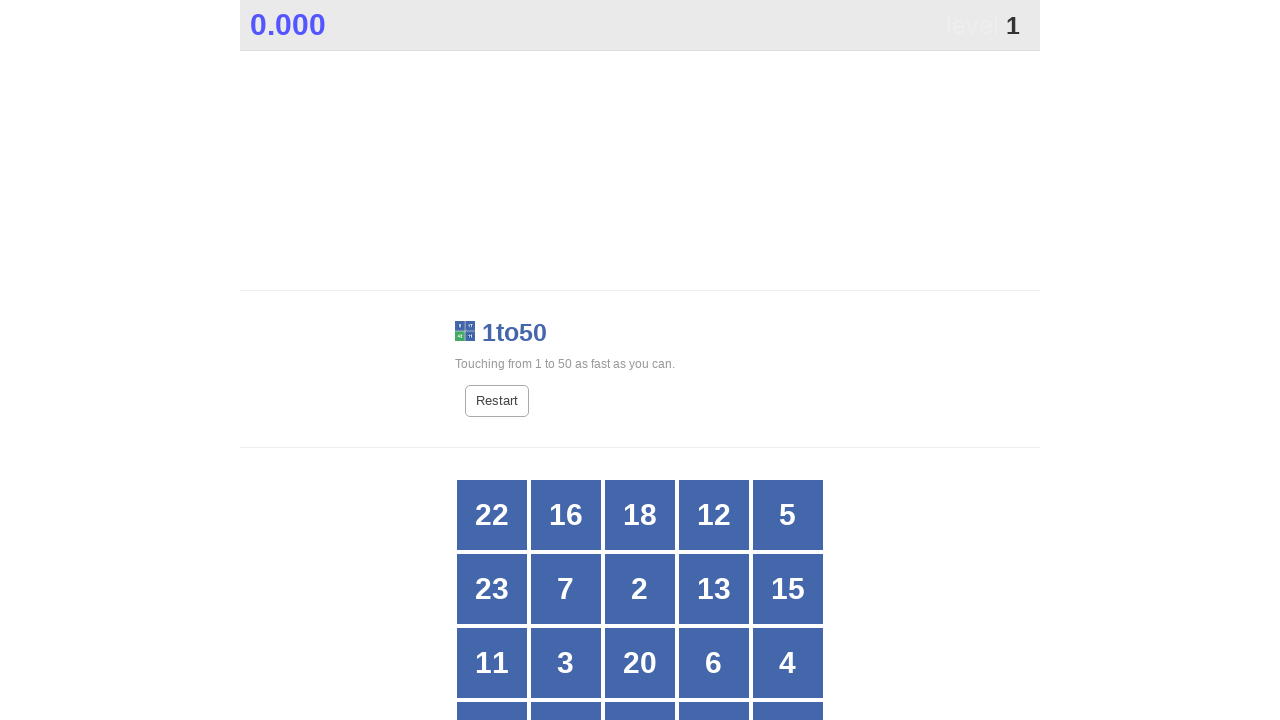

Found and clicked button with number 1 at (788, 685) on #grid > div >> nth=19
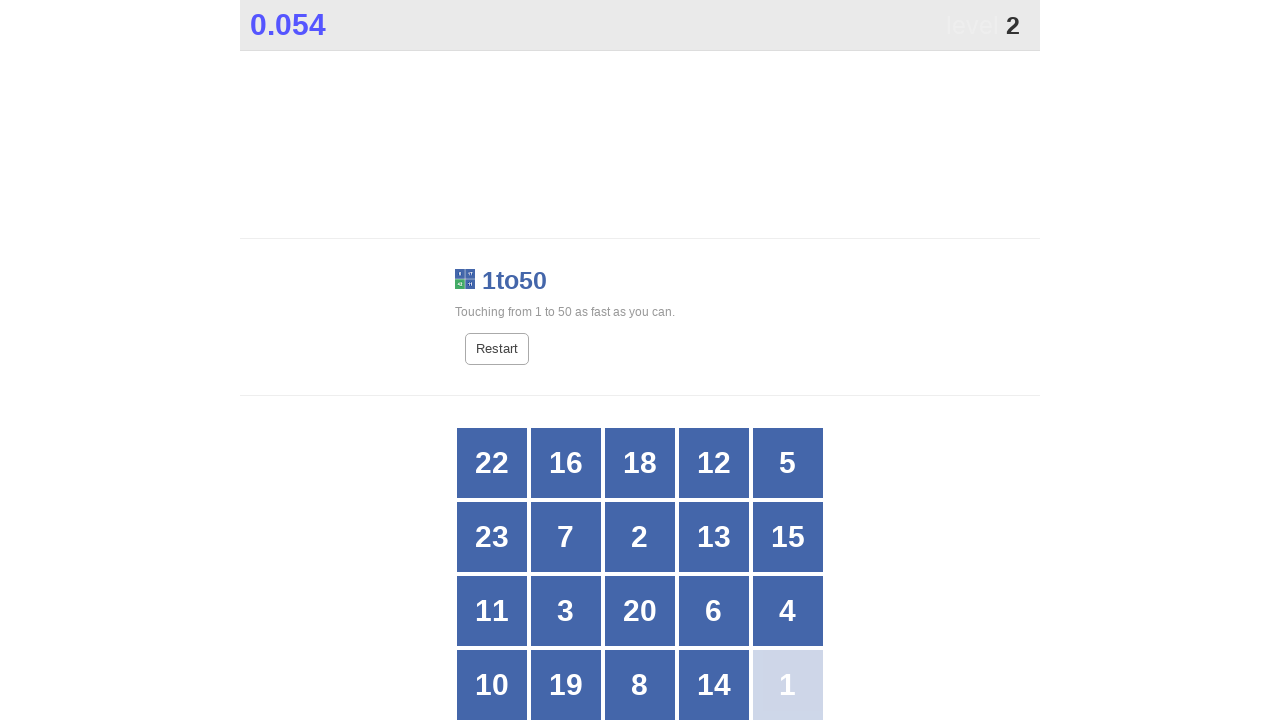

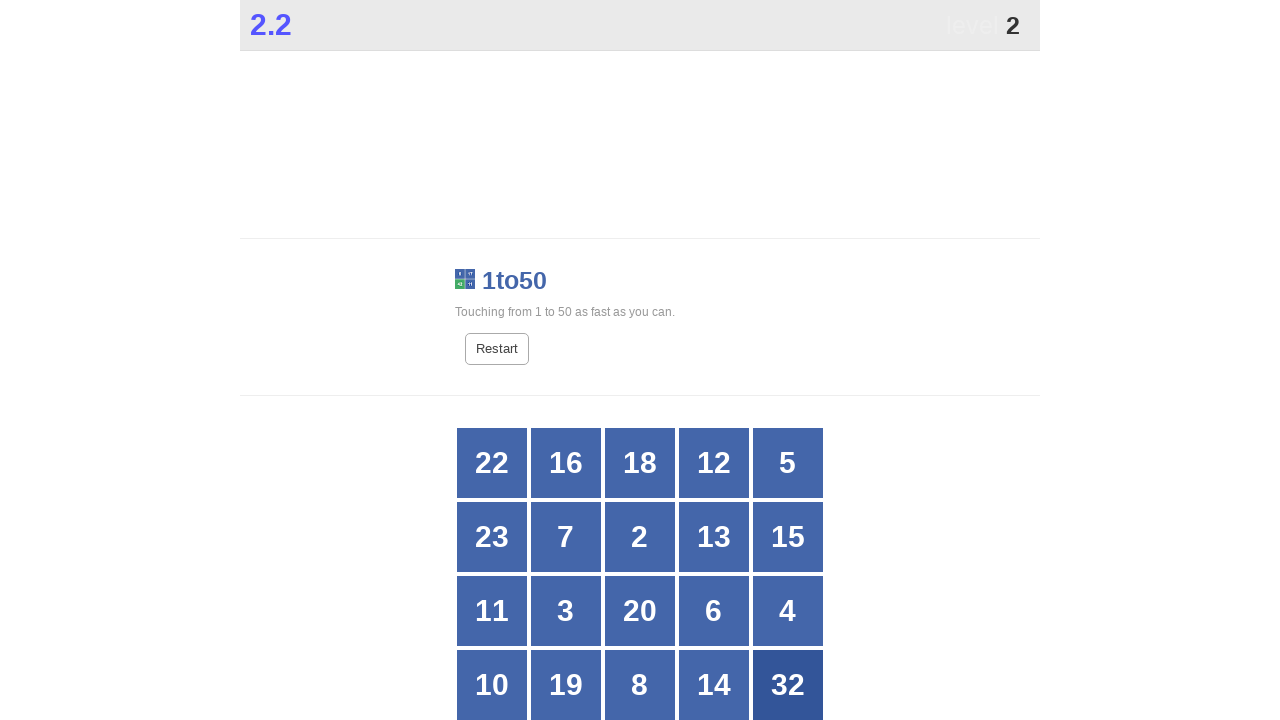